Solves a math captcha by adding two numbers and selecting the result from a dropdown menu

Starting URL: http://suninjuly.github.io/selects1.html

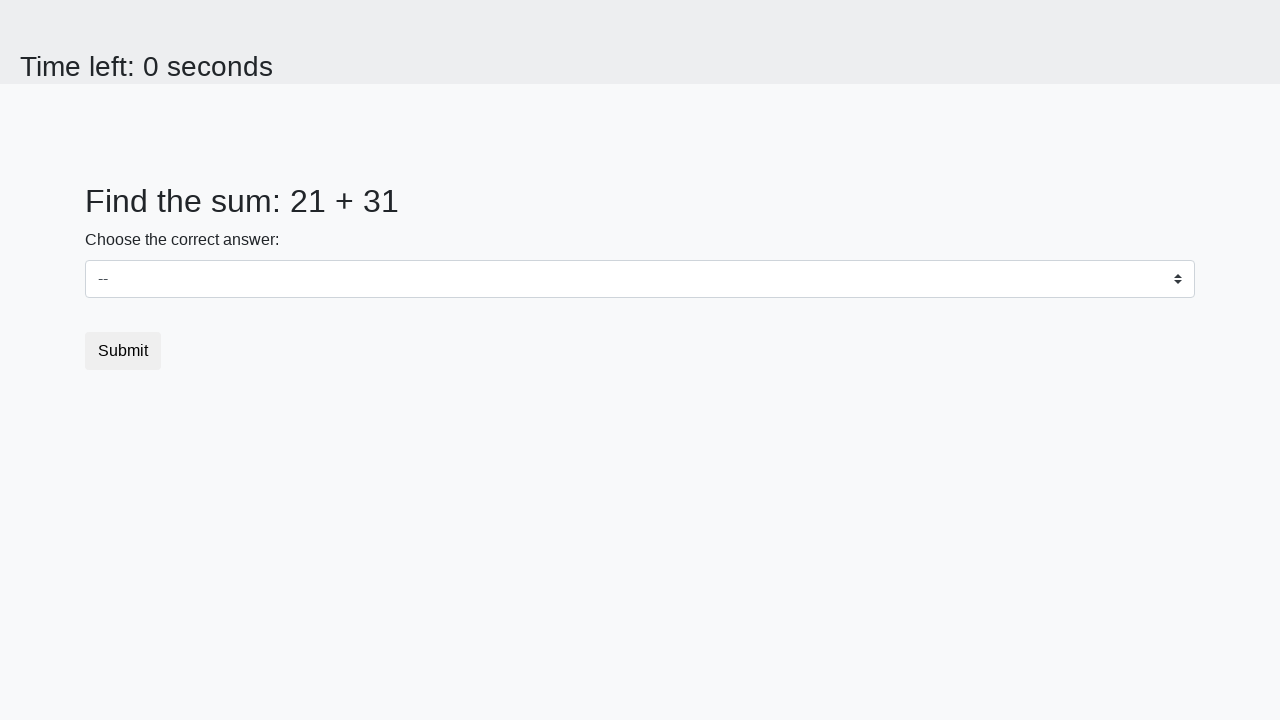

Waited for first number element to become visible
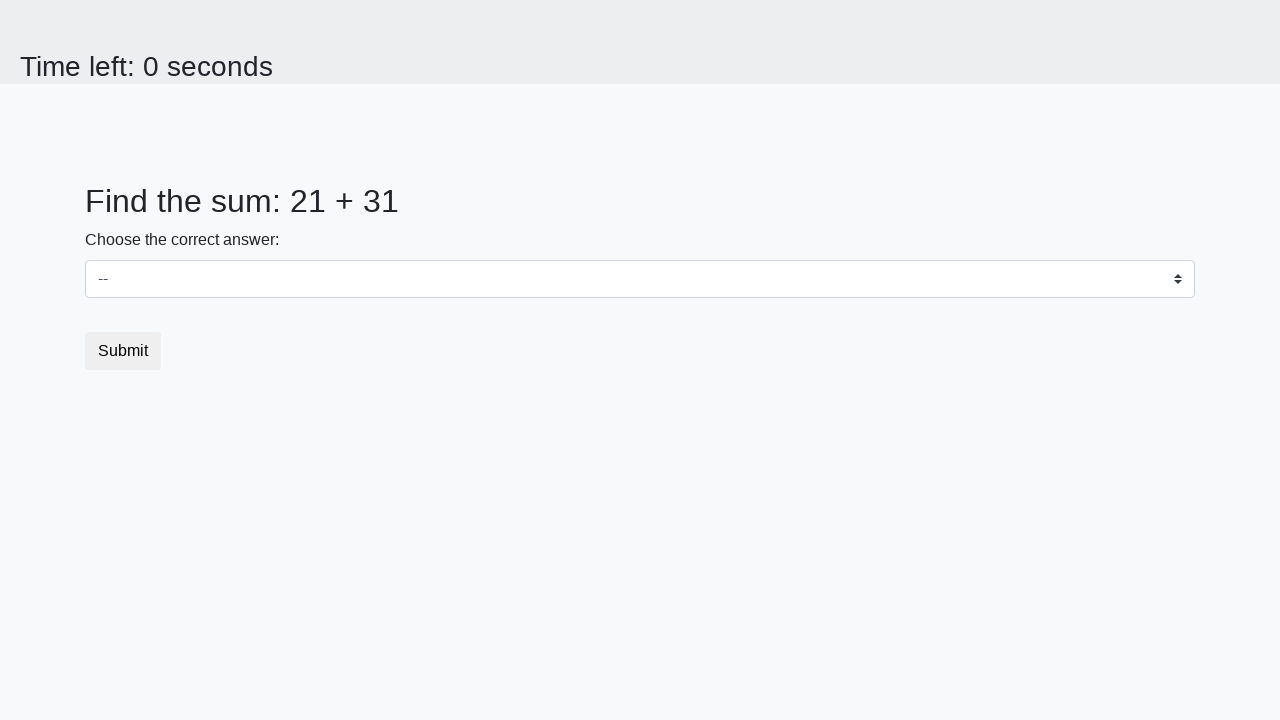

Extracted first number: 21
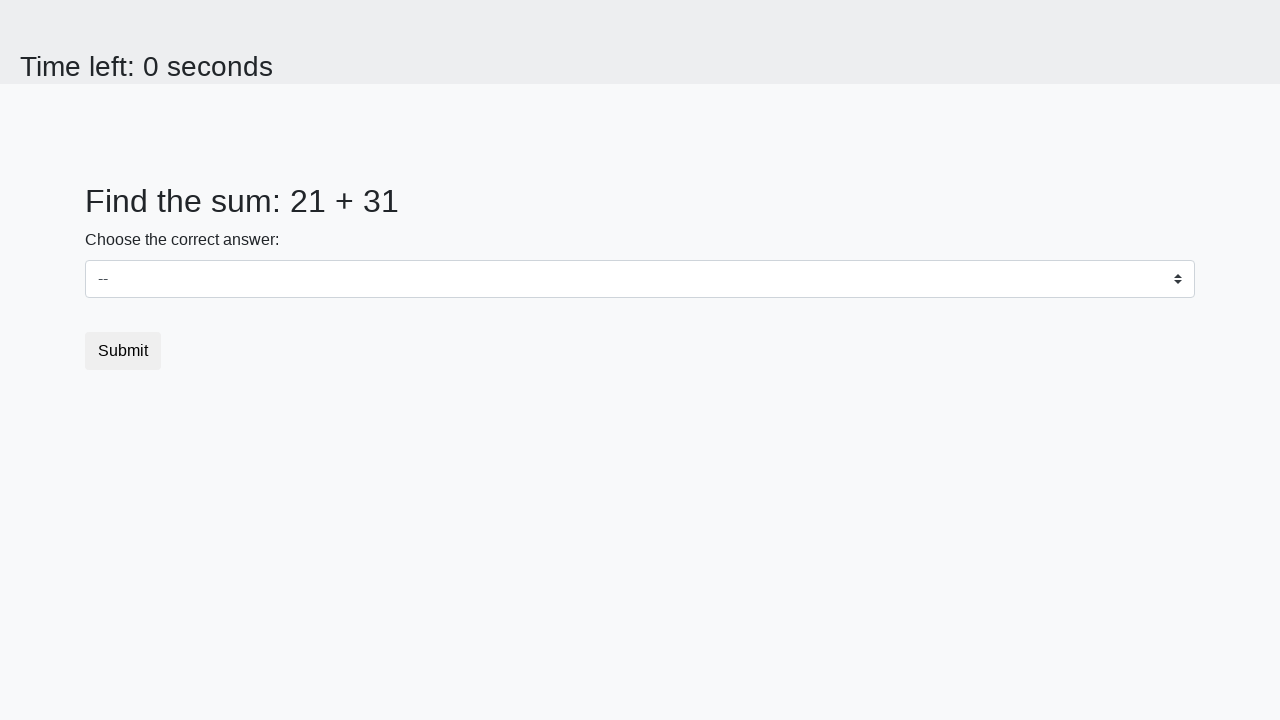

Waited for second number element to become visible
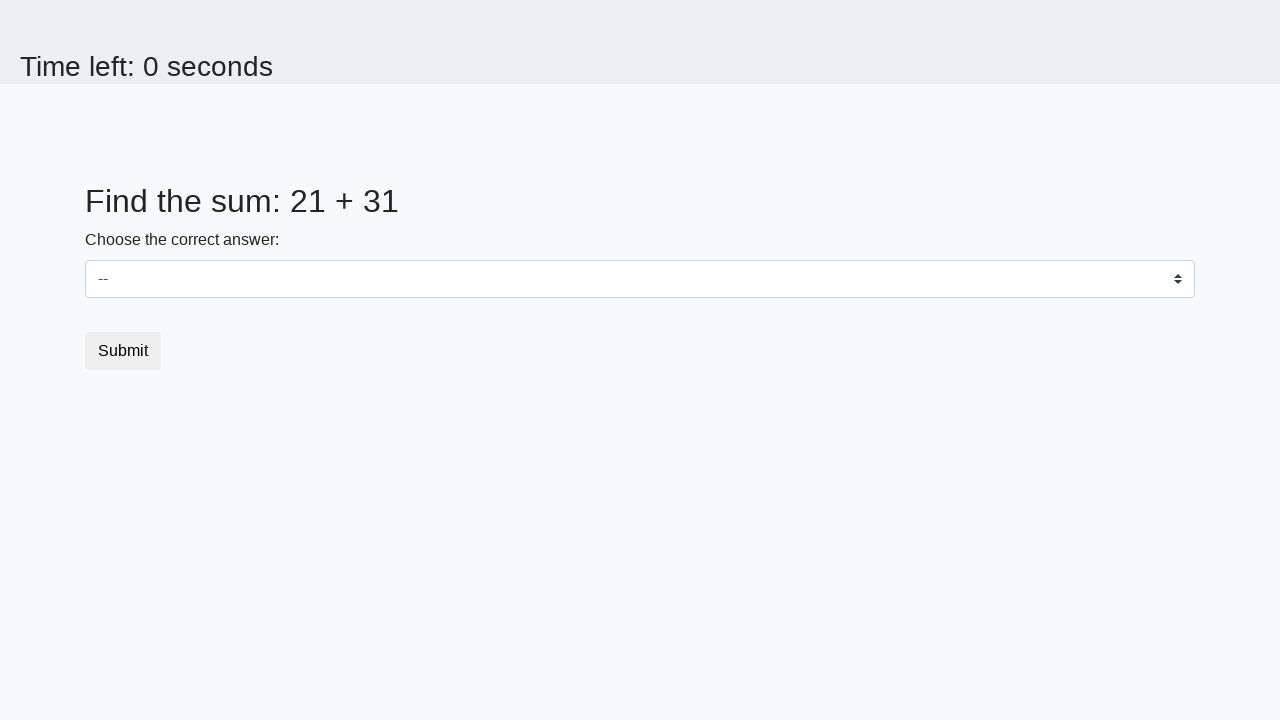

Extracted second number: 31
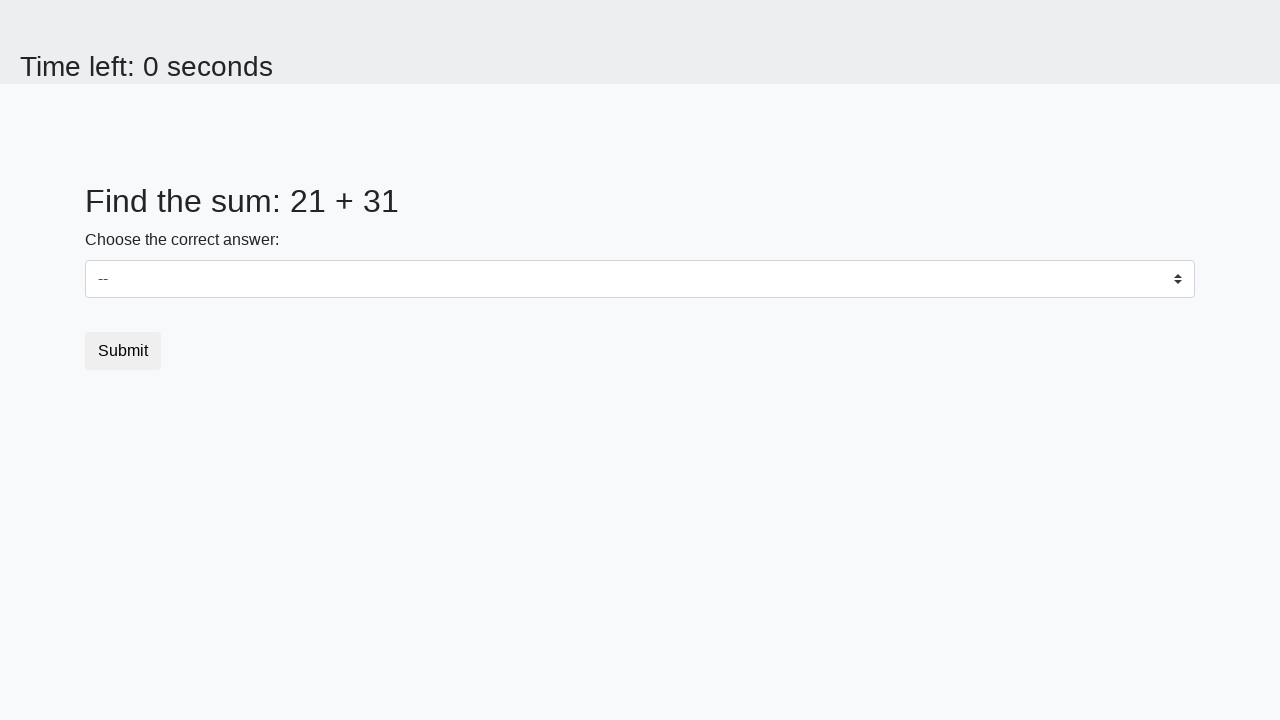

Calculated sum of 21 + 31 = 52
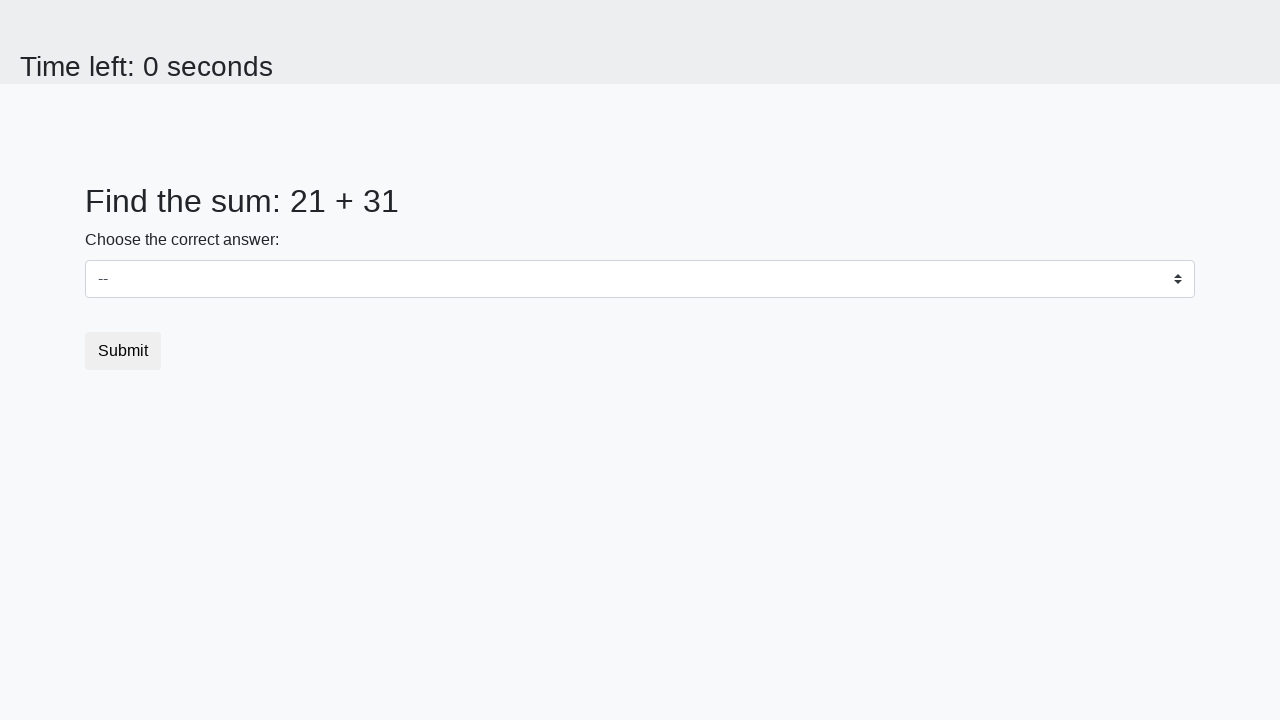

Selected calculated result 52 from dropdown menu on select#dropdown
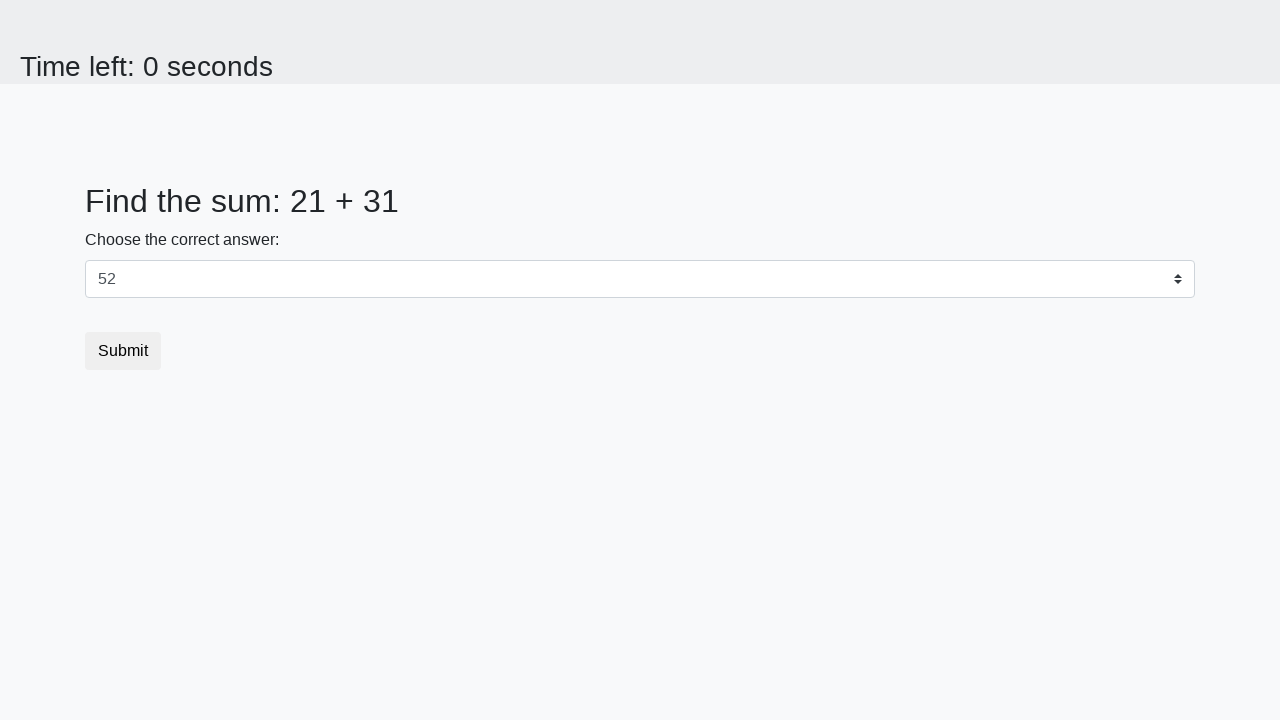

Clicked submit button to complete captcha at (123, 351) on button.btn
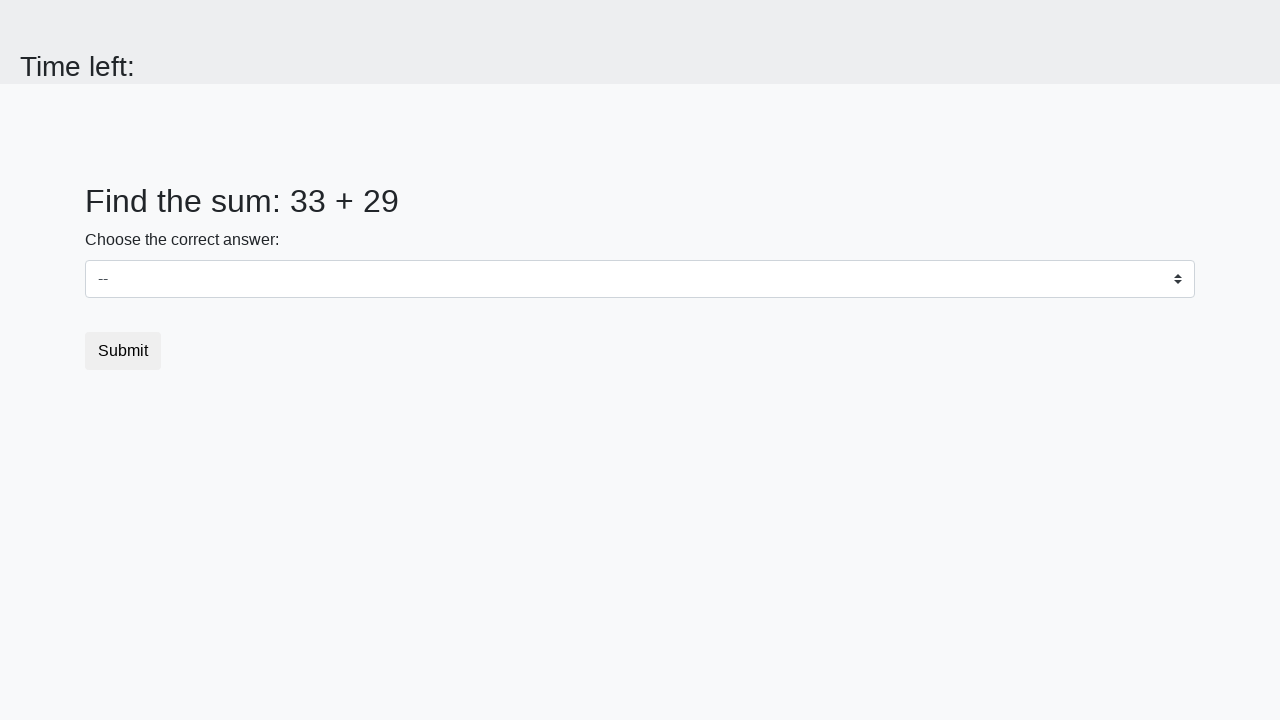

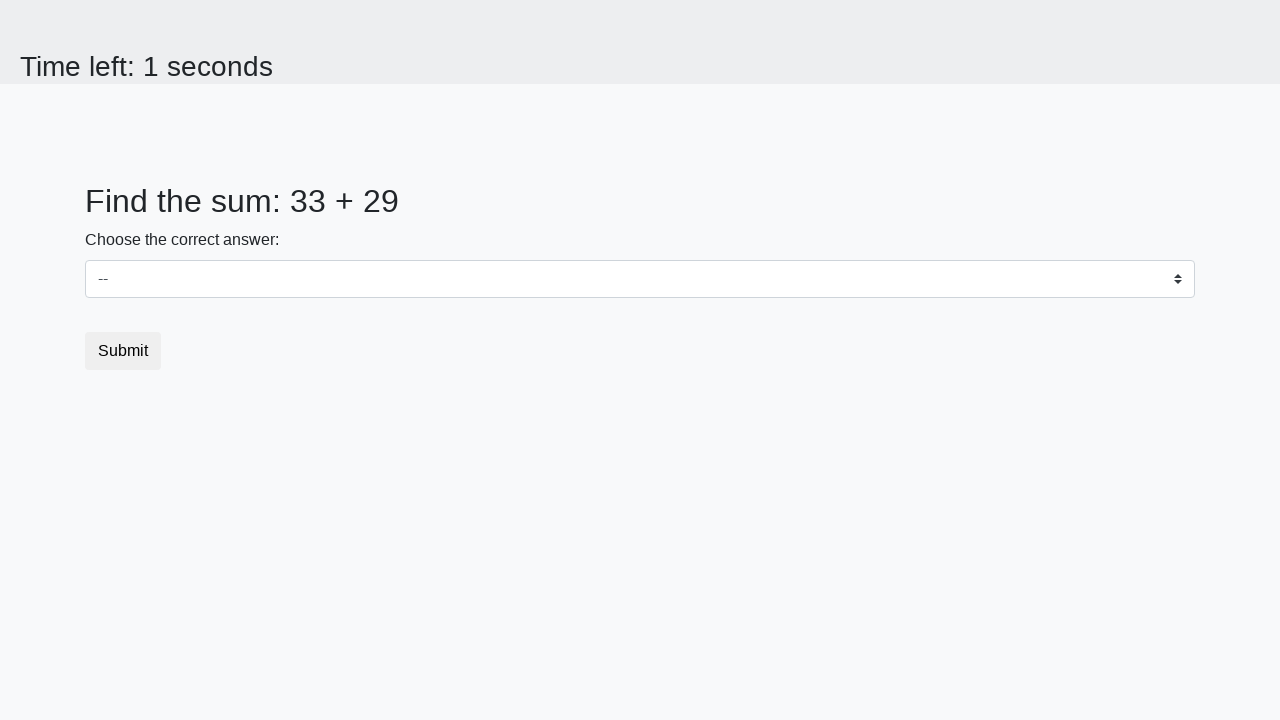